Tests WebDriver methods with assertions, verifying page title, URL, element visibility, and navigation functionality on a Selenium demo site

Starting URL: https://bonigarcia.dev/selenium-webdriver-java/

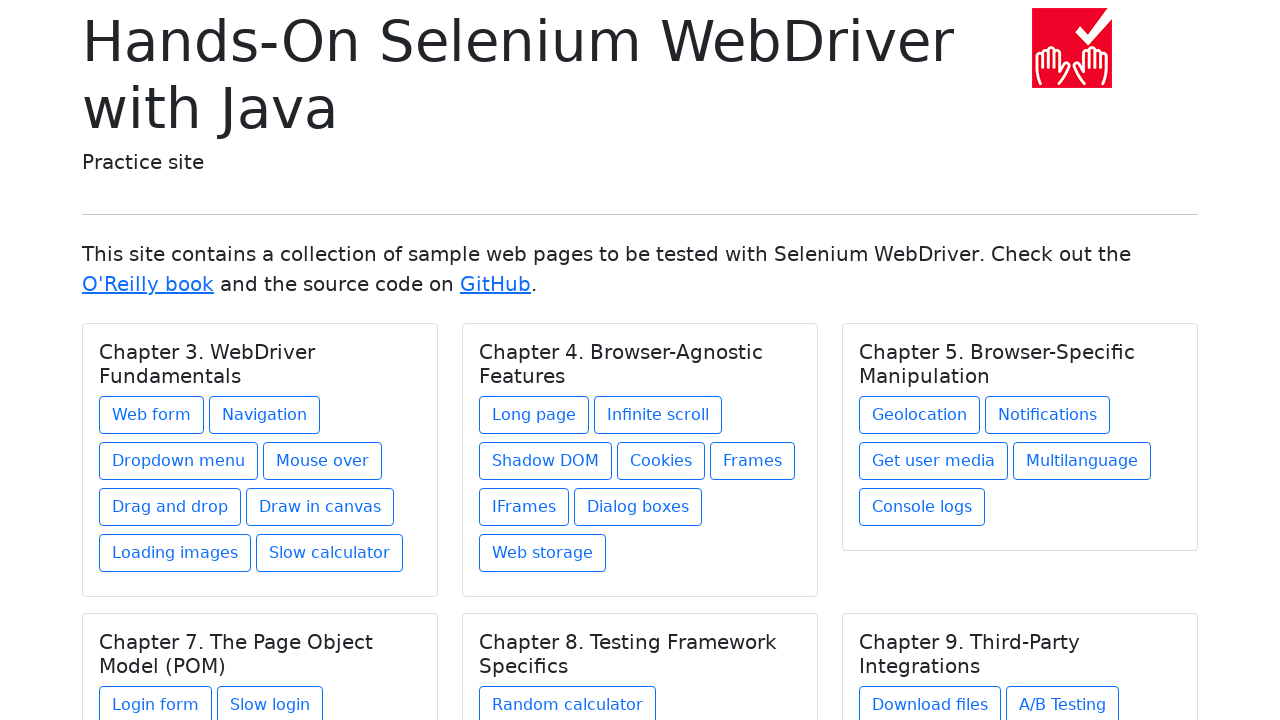

Verified page URL is correct
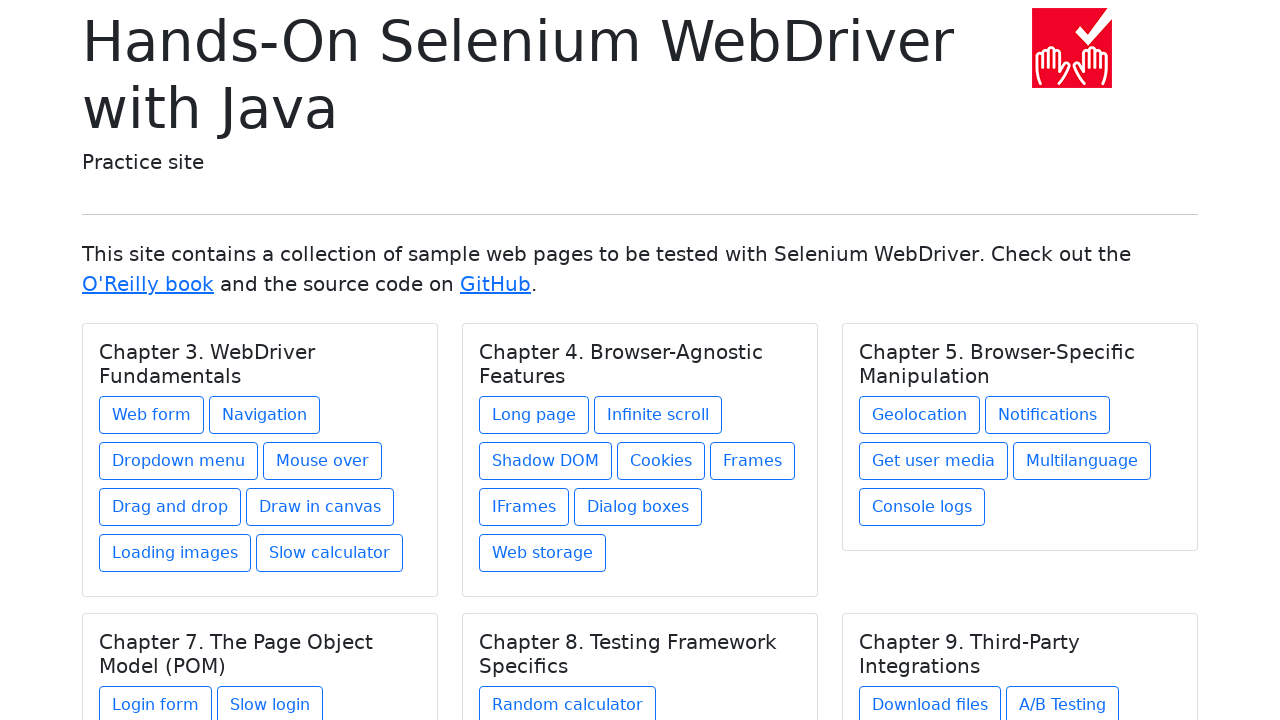

Verified page title matches expected value
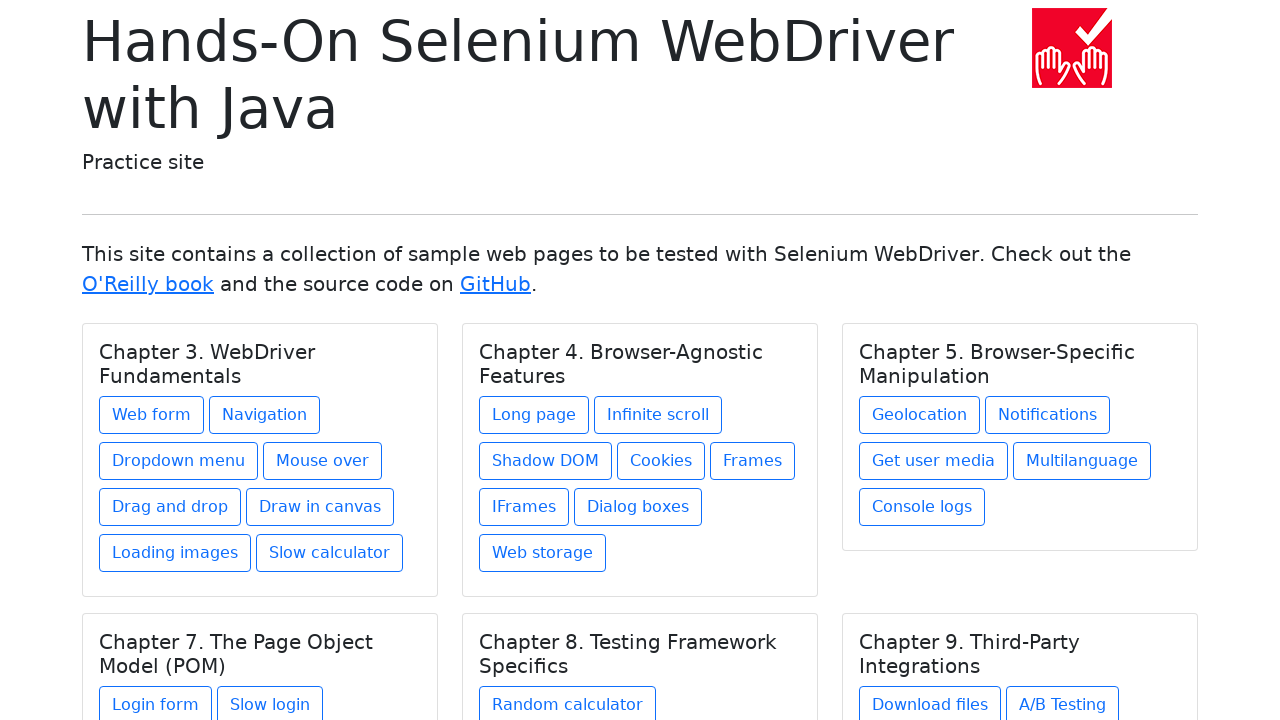

Verified page contains HTML content
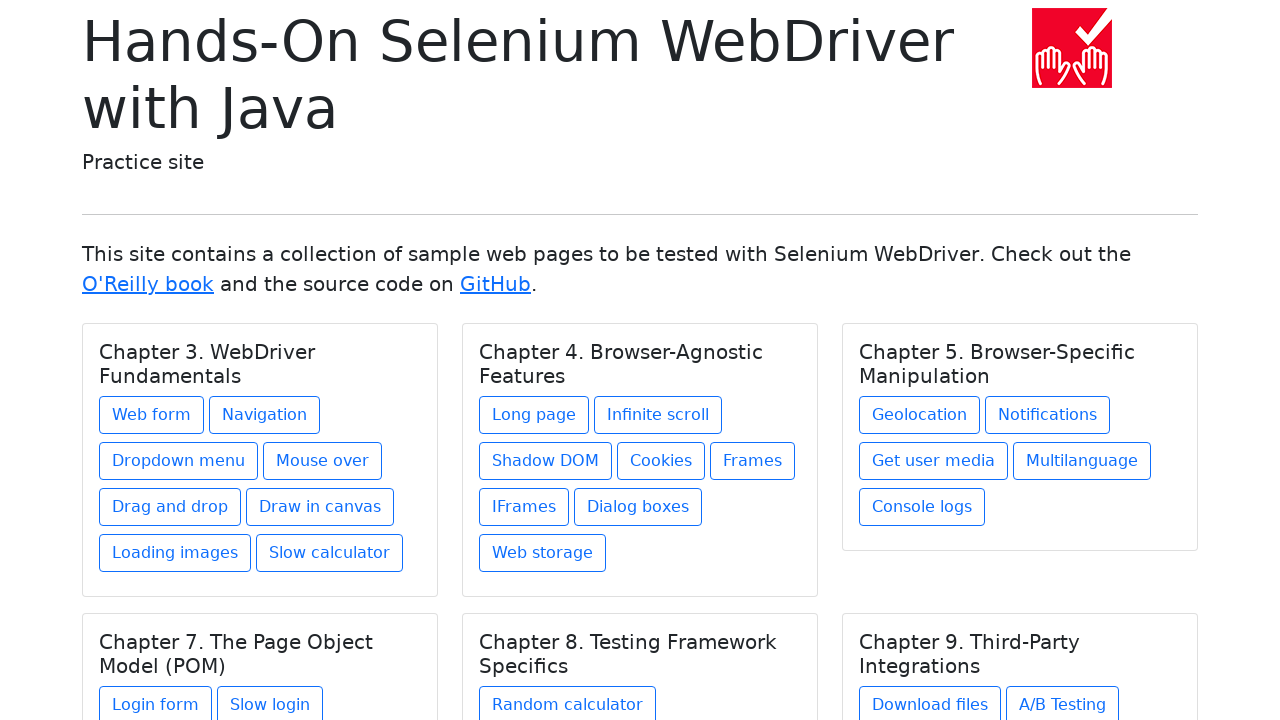

Verified 'Web form' link is visible
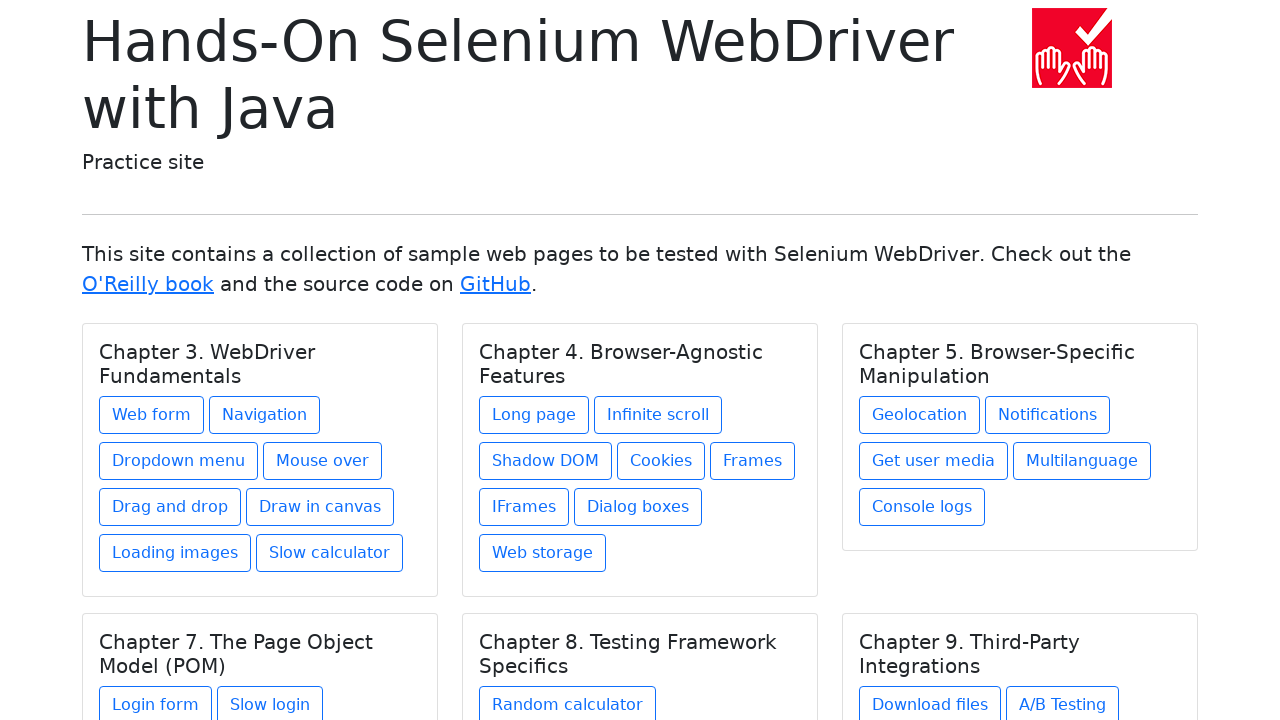

Verified page contains row elements
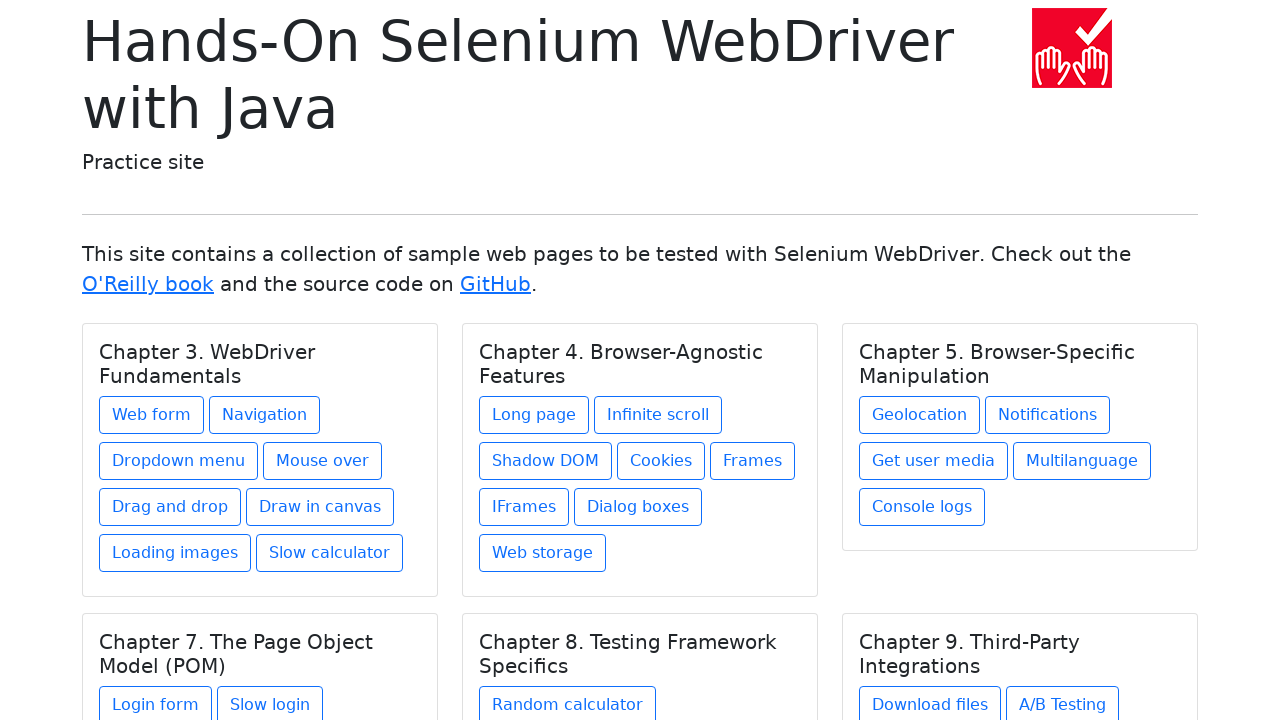

Clicked on 'Web form' link to navigate at (152, 415) on text=Web form
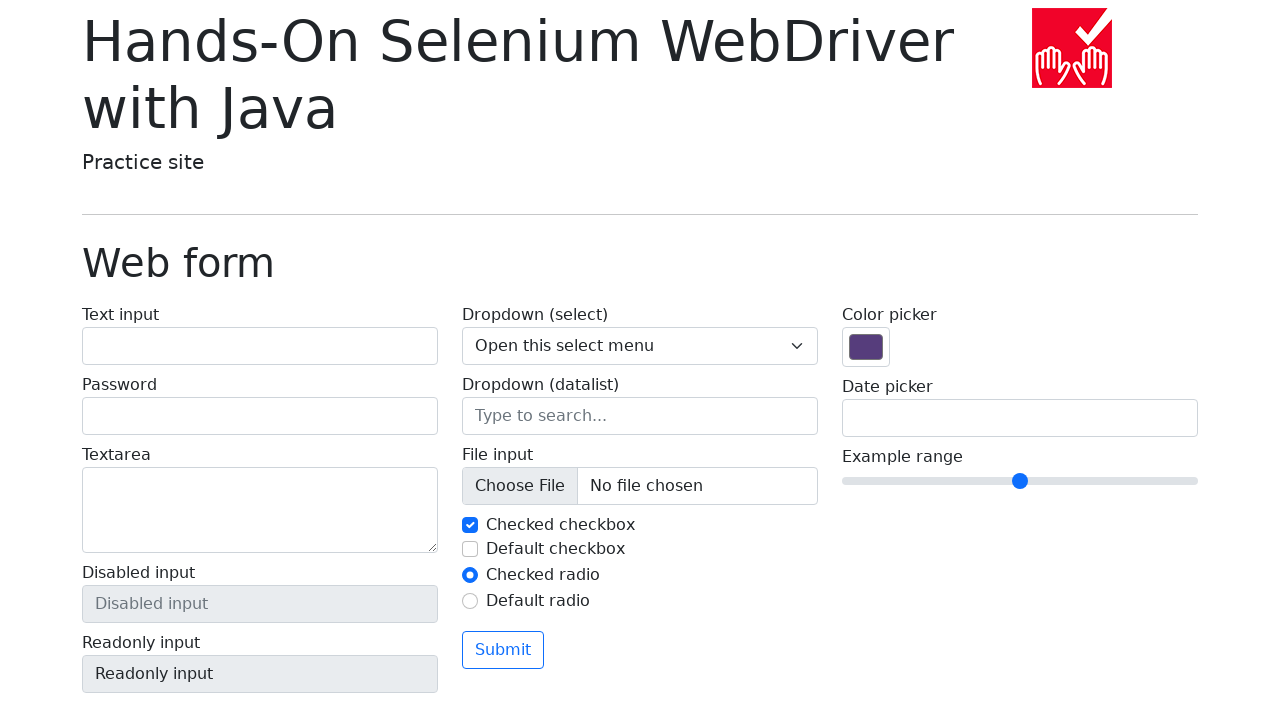

Navigated back to previous page
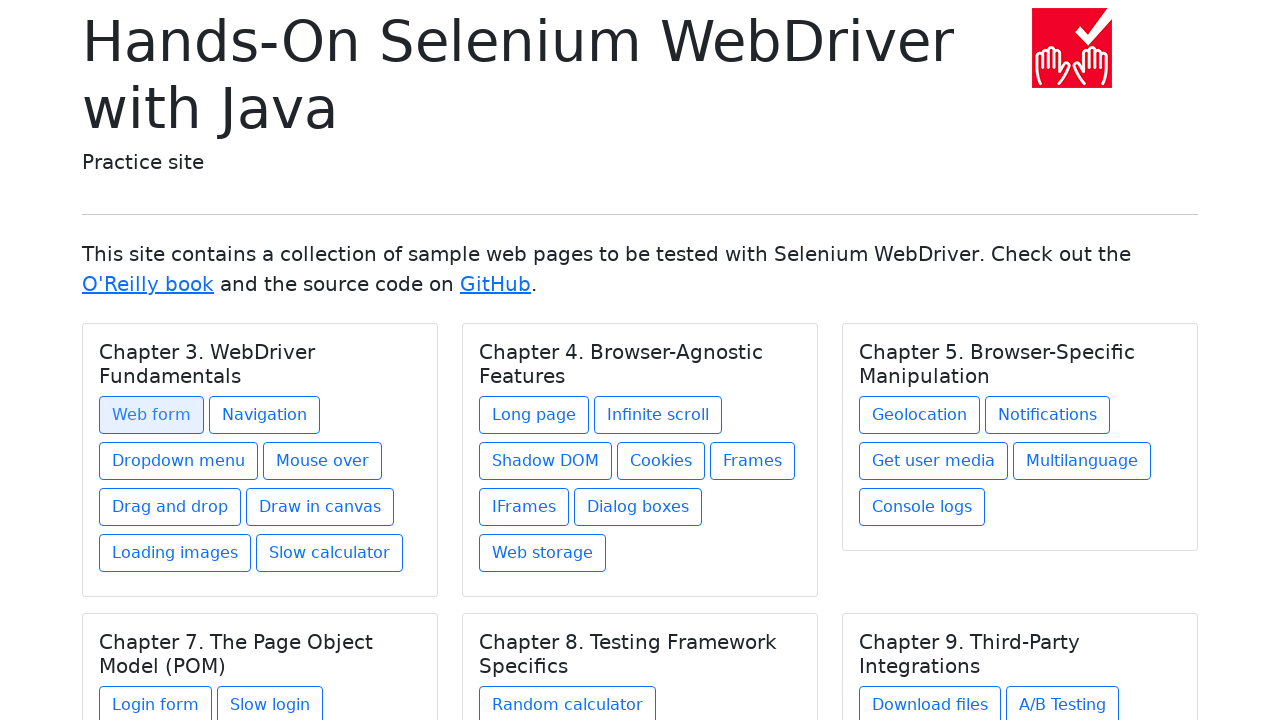

Refreshed the current page
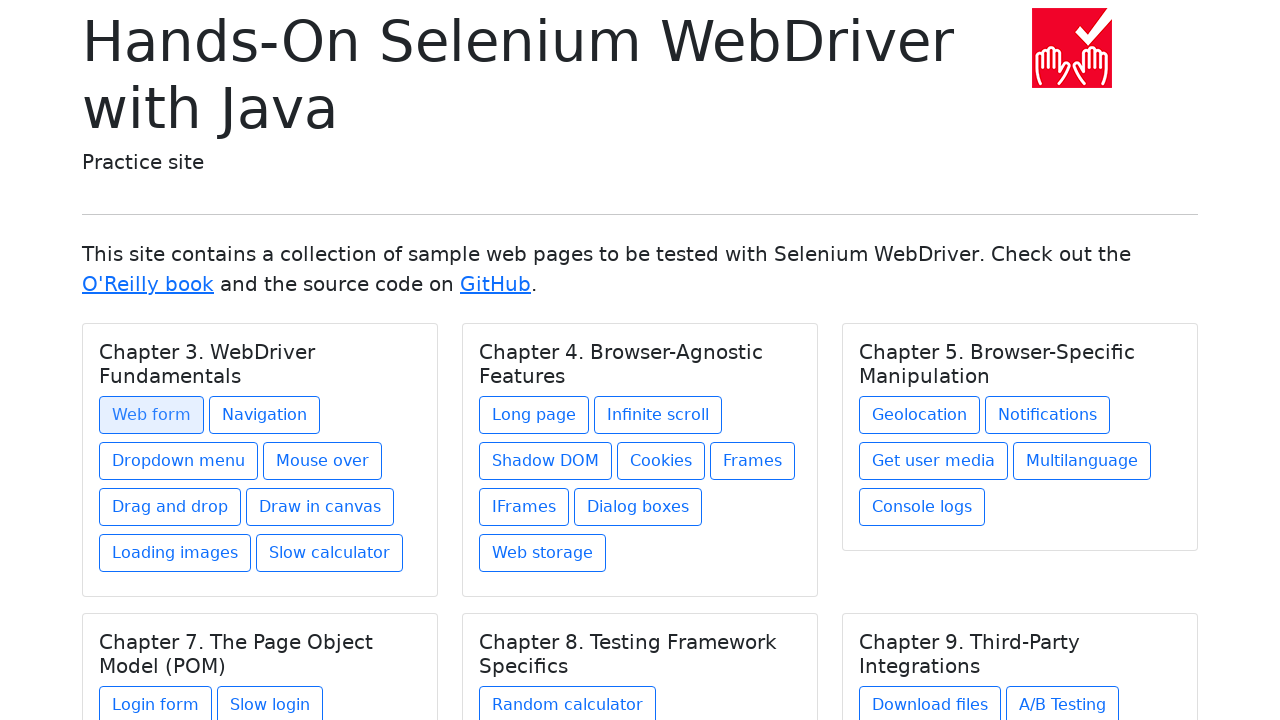

Navigated forward to next page
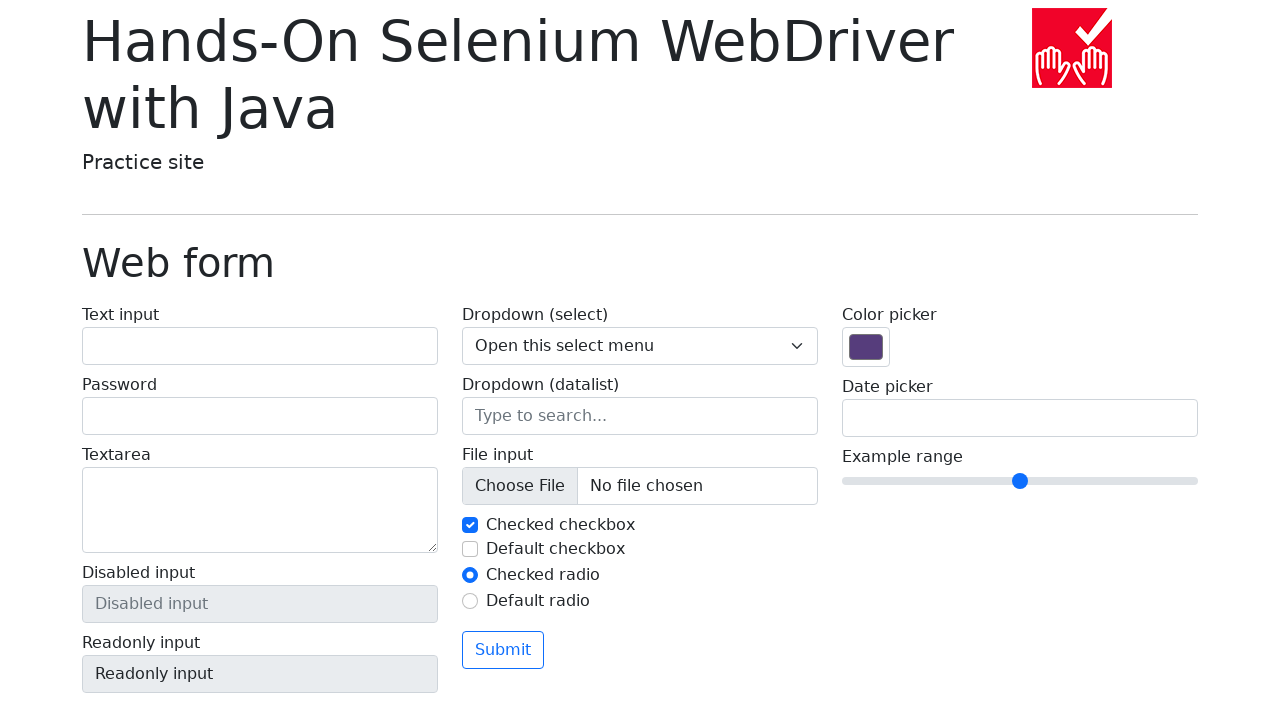

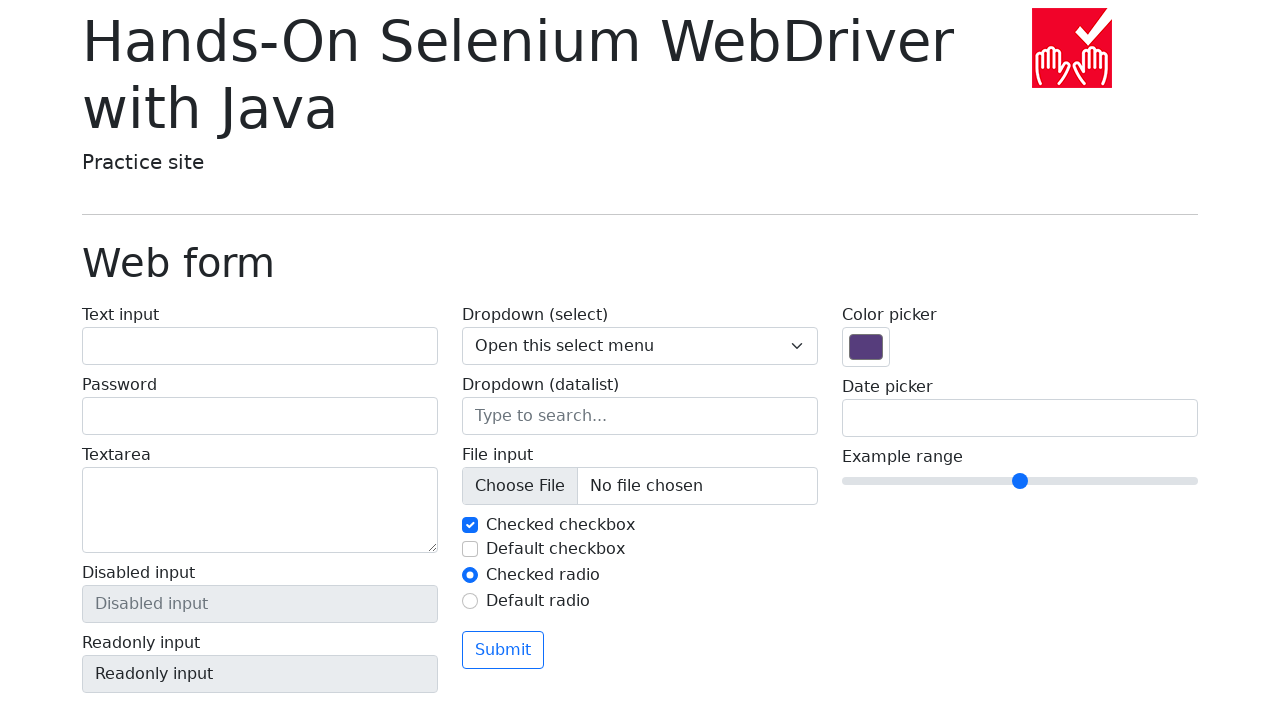